Verifies that the browser title of the test site is "Index Page"

Starting URL: https://jdi-framework.github.io/tests

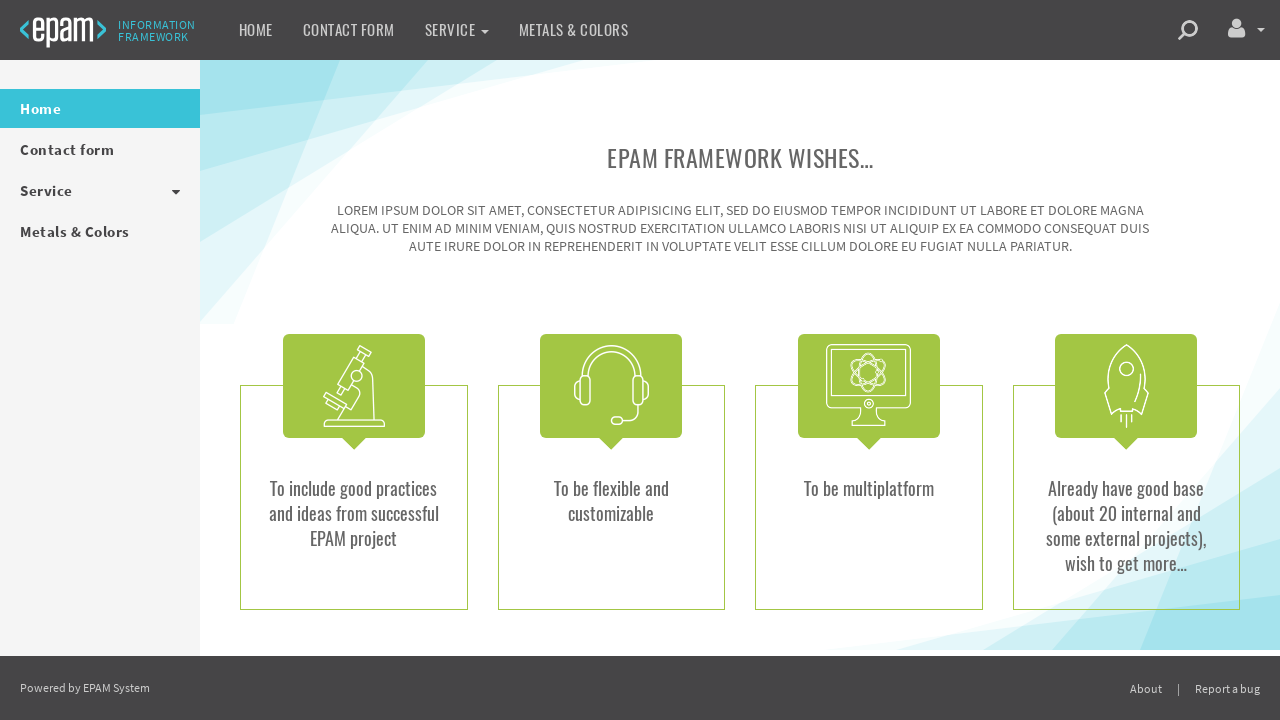

Navigated to test site at https://jdi-framework.github.io/tests
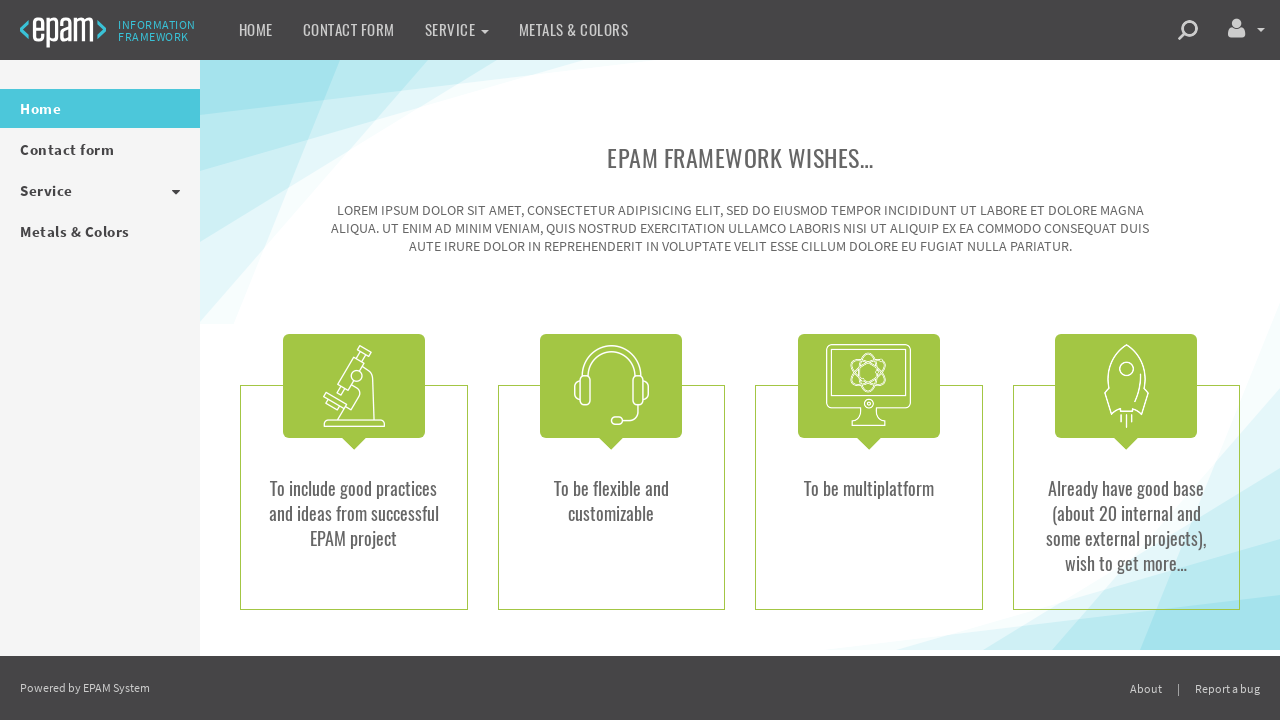

Verified page title is 'Index Page'
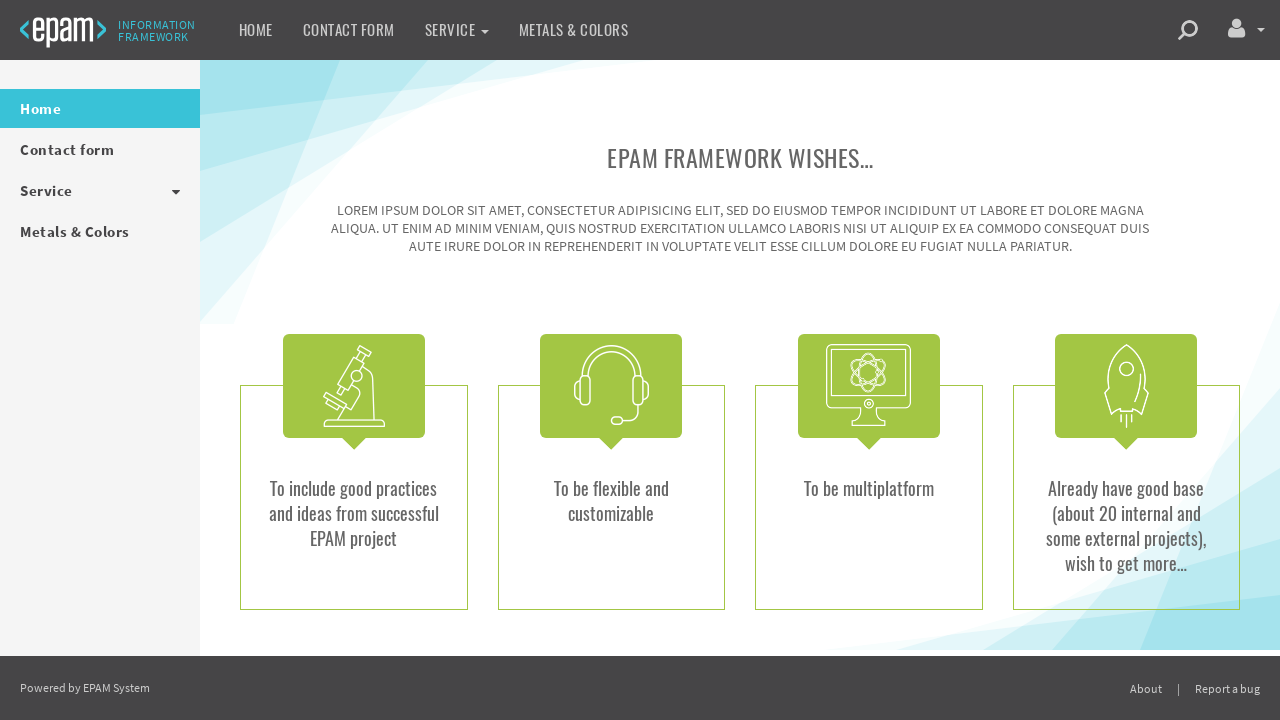

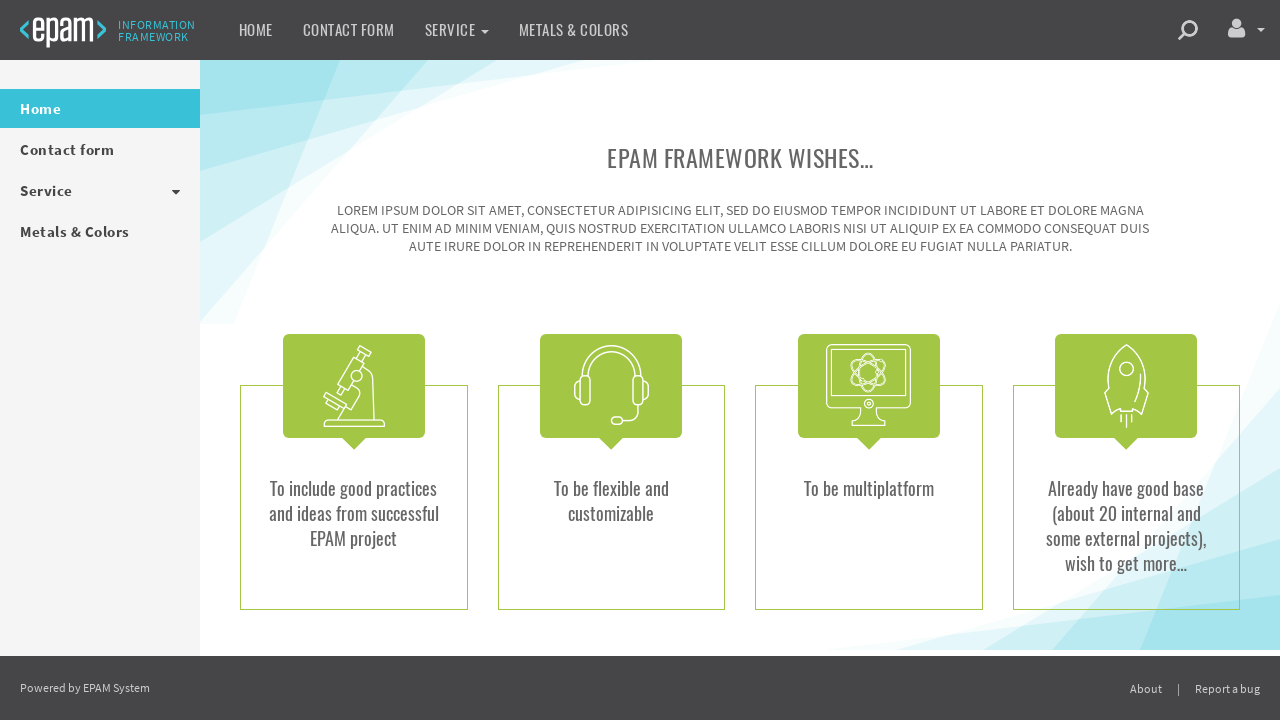